Tests editing an existing todo by double-clicking on it, modifying the text, and verifying the update is saved

Starting URL: https://todomvc.com/examples/react/dist/

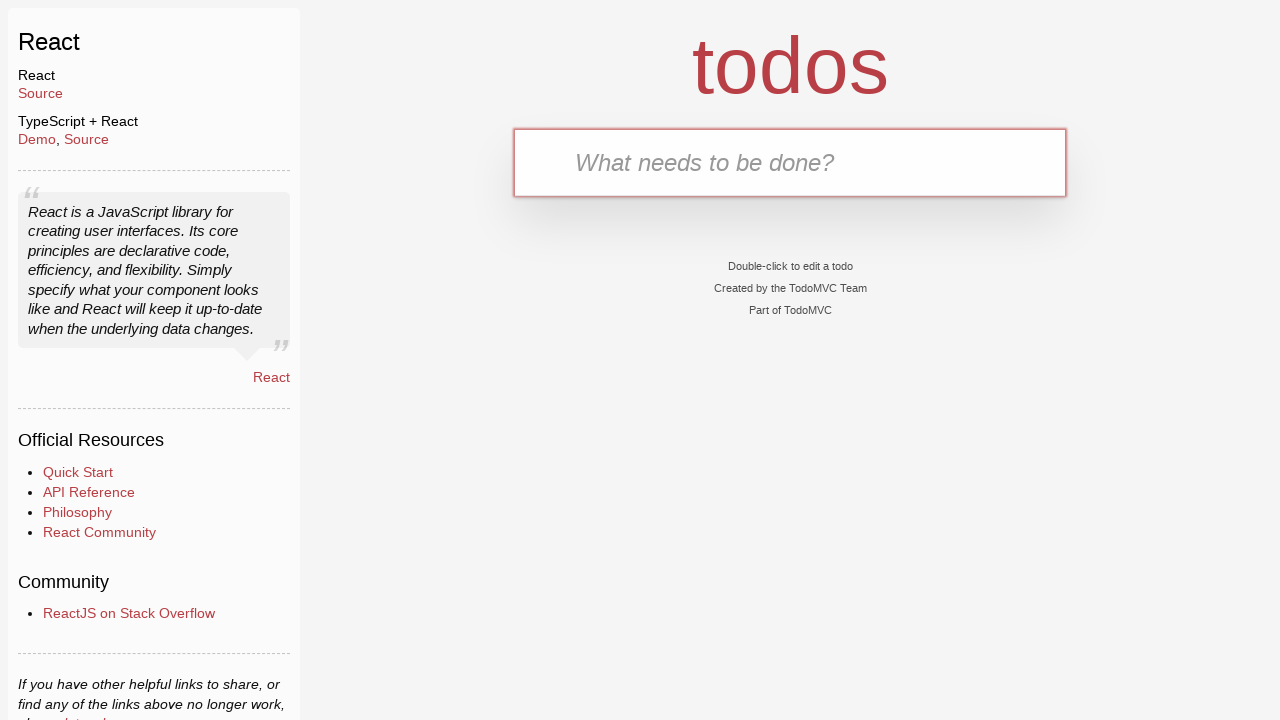

Navigated to TodoMVC React application
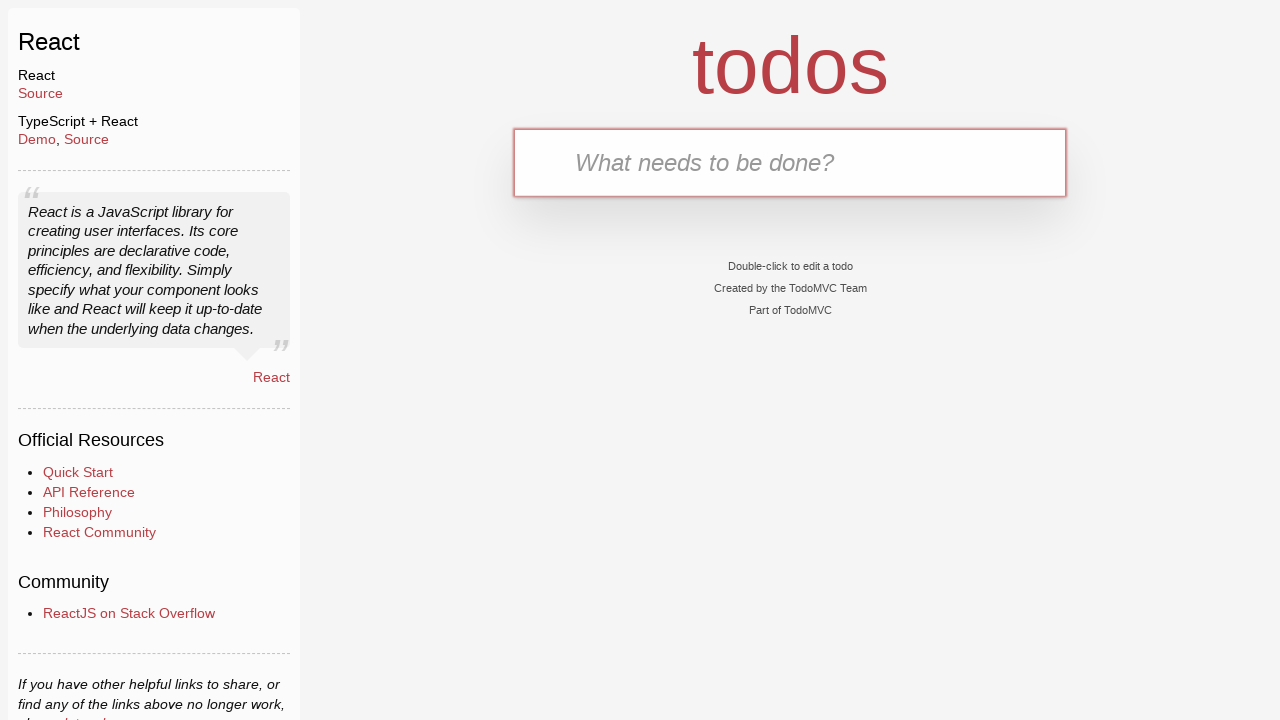

Filled text input with 'First item' on internal:testid=[data-testid="text-input"s]
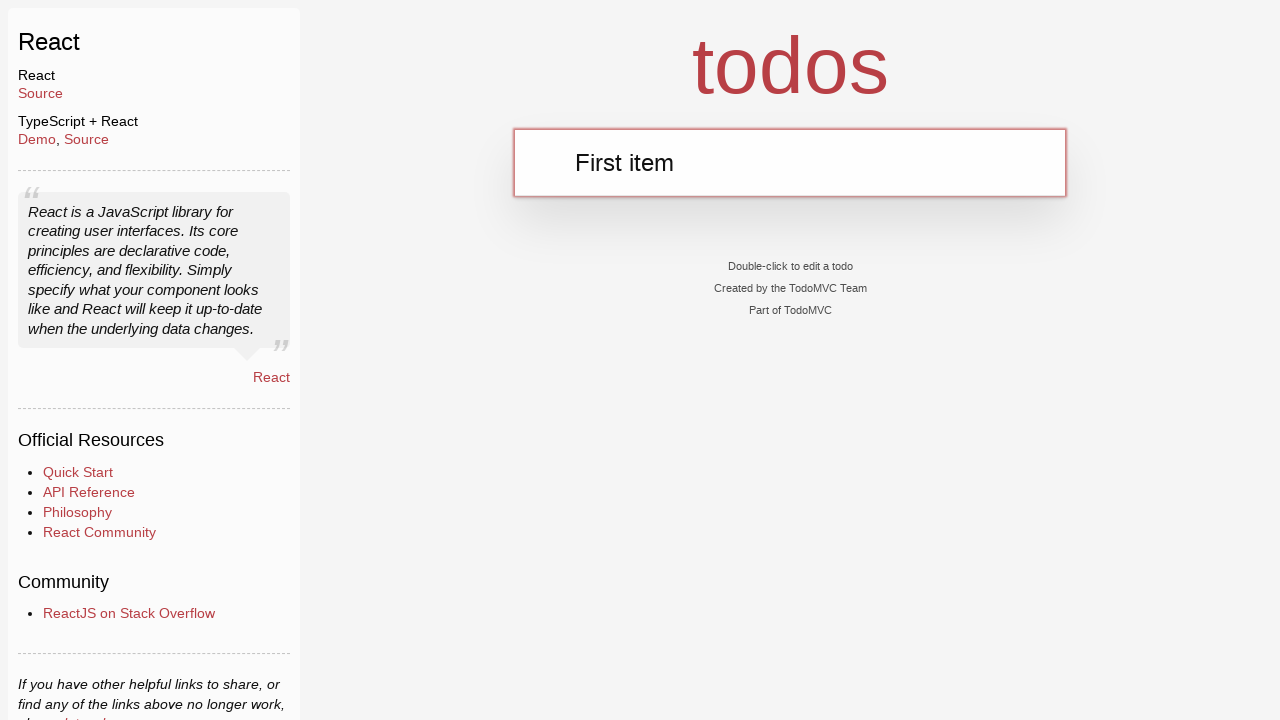

Pressed Enter to create the todo item on internal:testid=[data-testid="text-input"s]
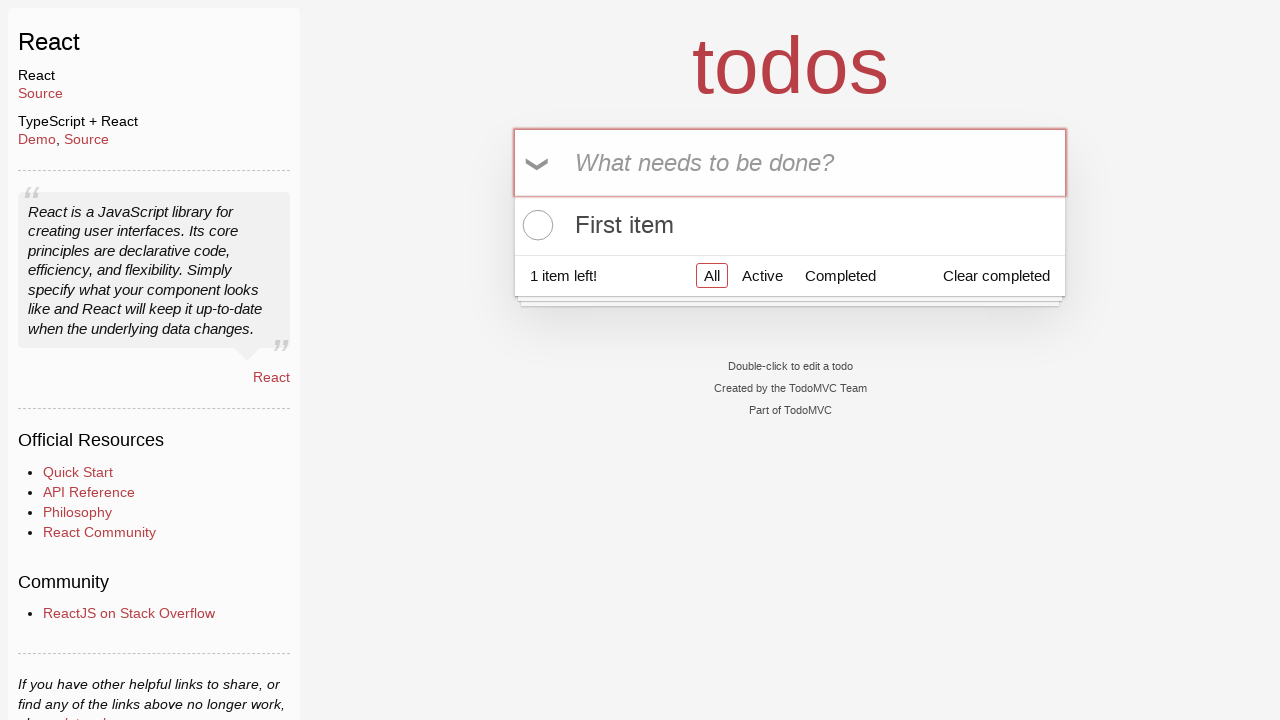

Double-clicked on the todo item label to enter edit mode at (790, 225) on internal:testid=[data-testid="todo-item-label"s] >> nth=0
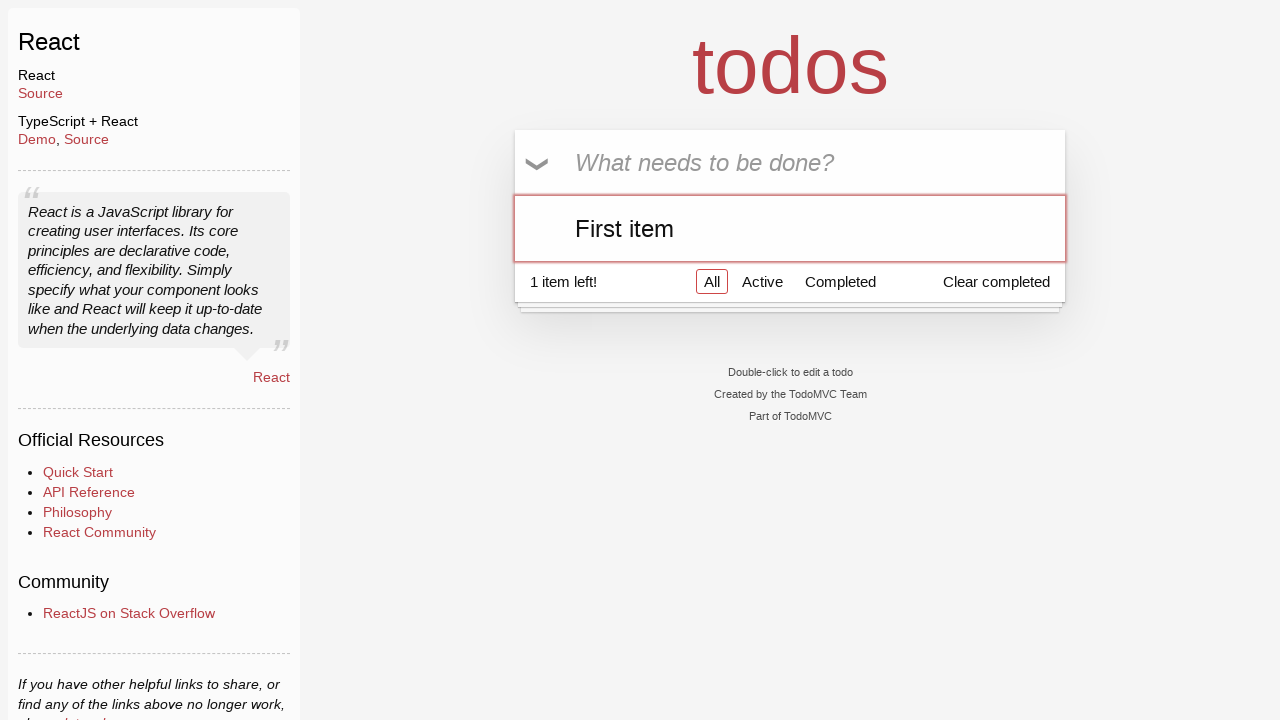

Updated todo item text to 'First item UPDATED' on internal:testid=[data-testid="todo-item"s] >> internal:testid=[data-testid="text
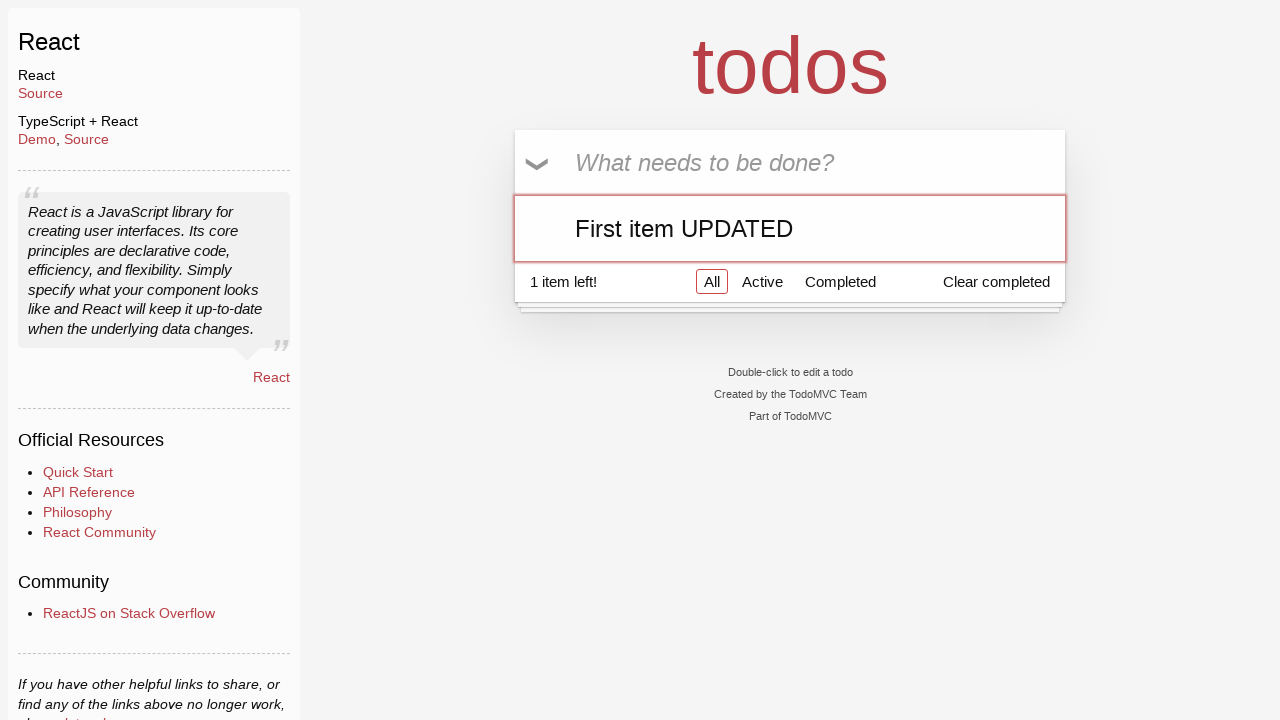

Pressed Enter to save the edited todo item on internal:testid=[data-testid="todo-item"s] >> internal:testid=[data-testid="text
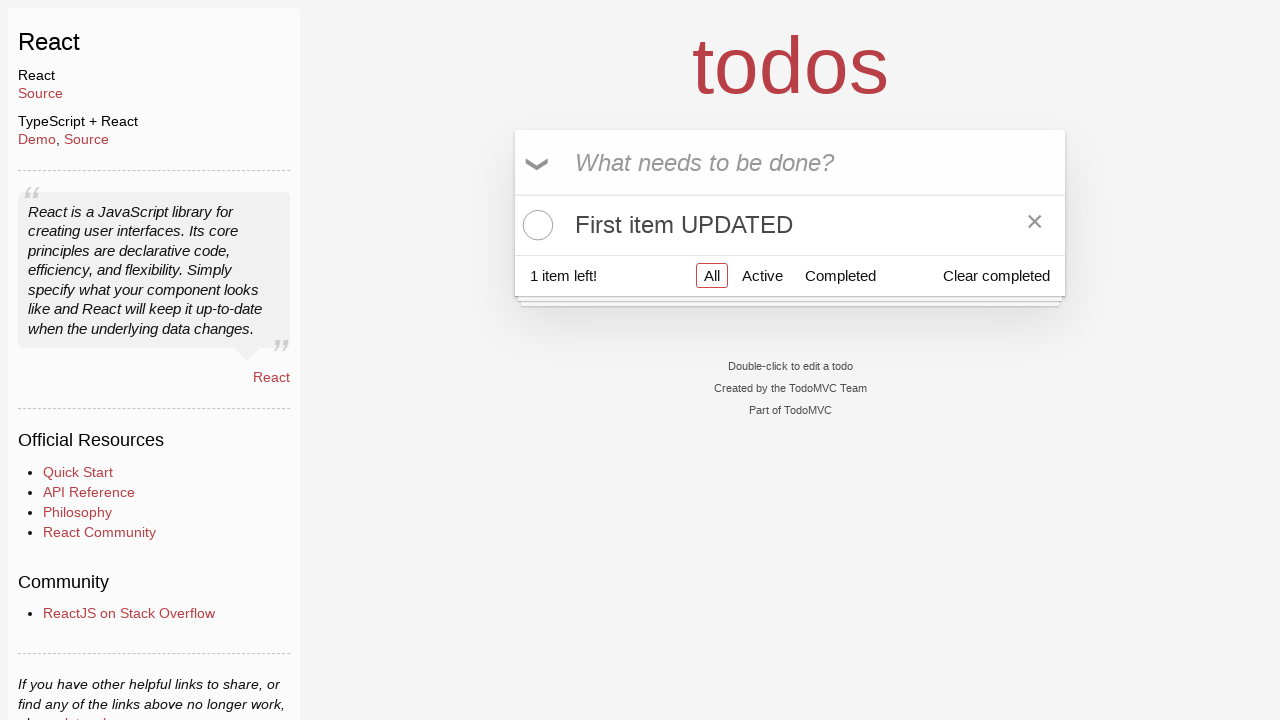

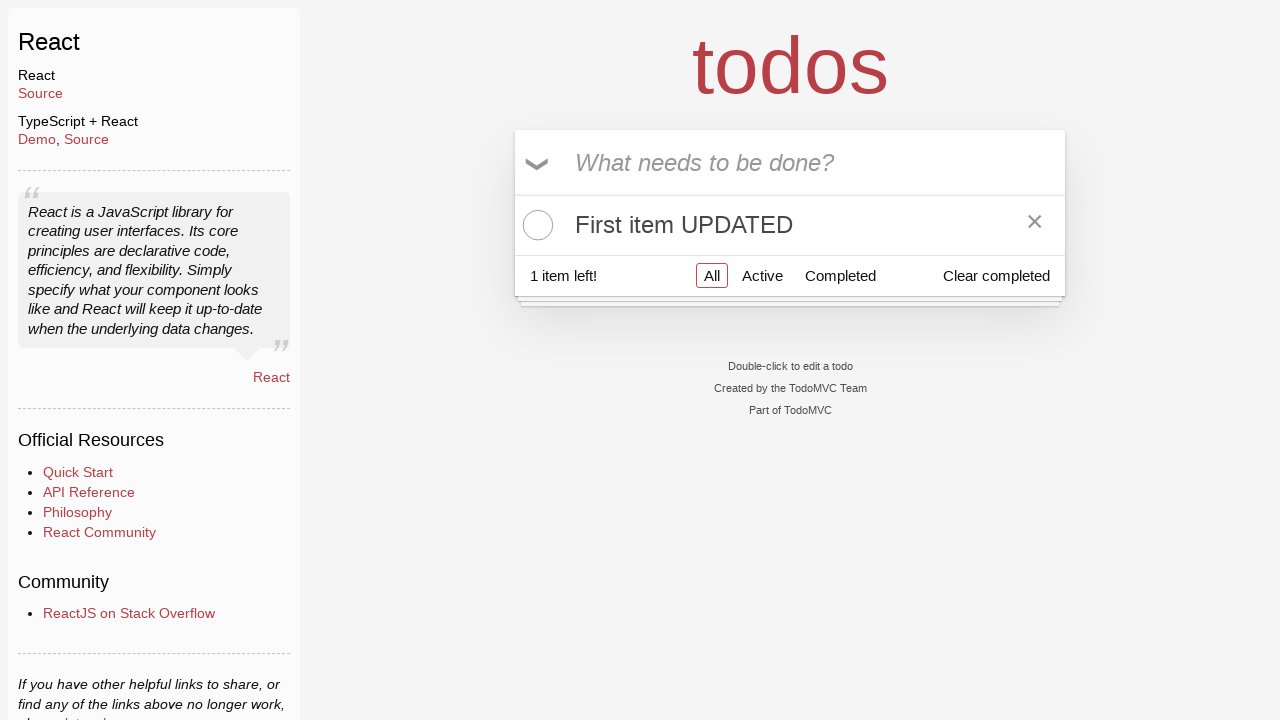